Tests that an item is removed when an empty text string is entered during edit

Starting URL: https://demo.playwright.dev/todomvc

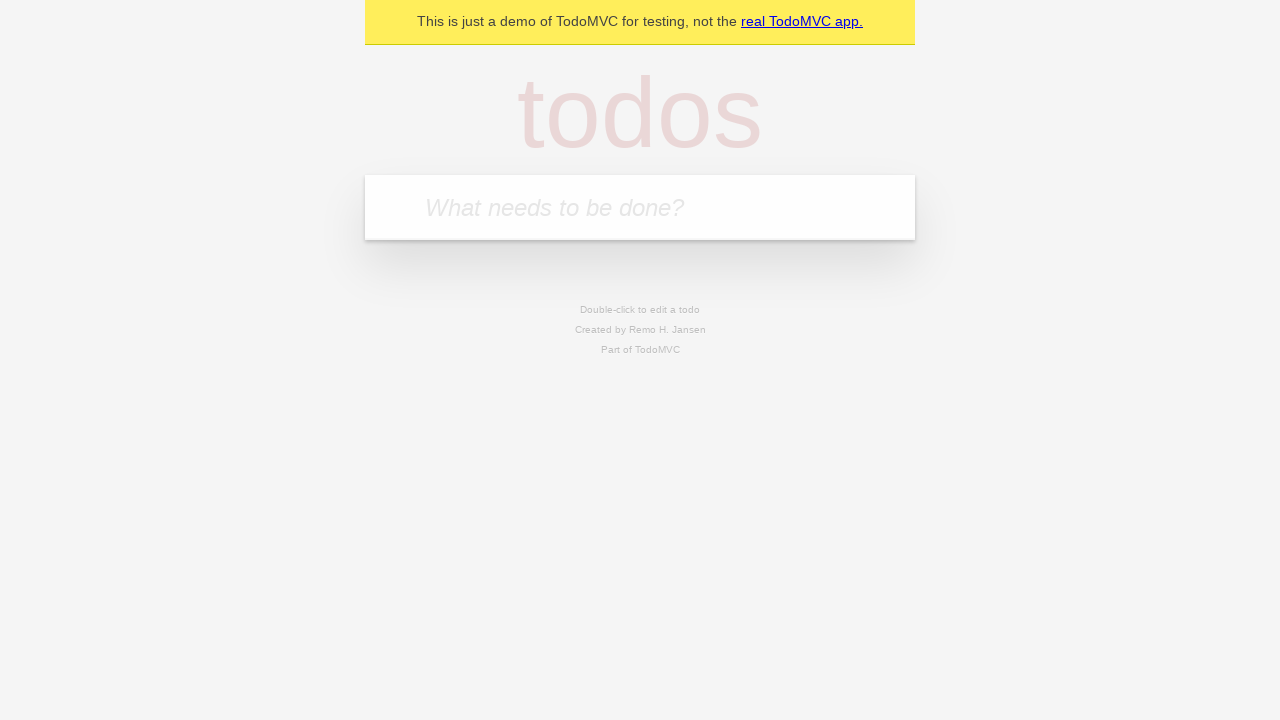

Filled todo input with 'buy some cheese' on internal:attr=[placeholder="What needs to be done?"i]
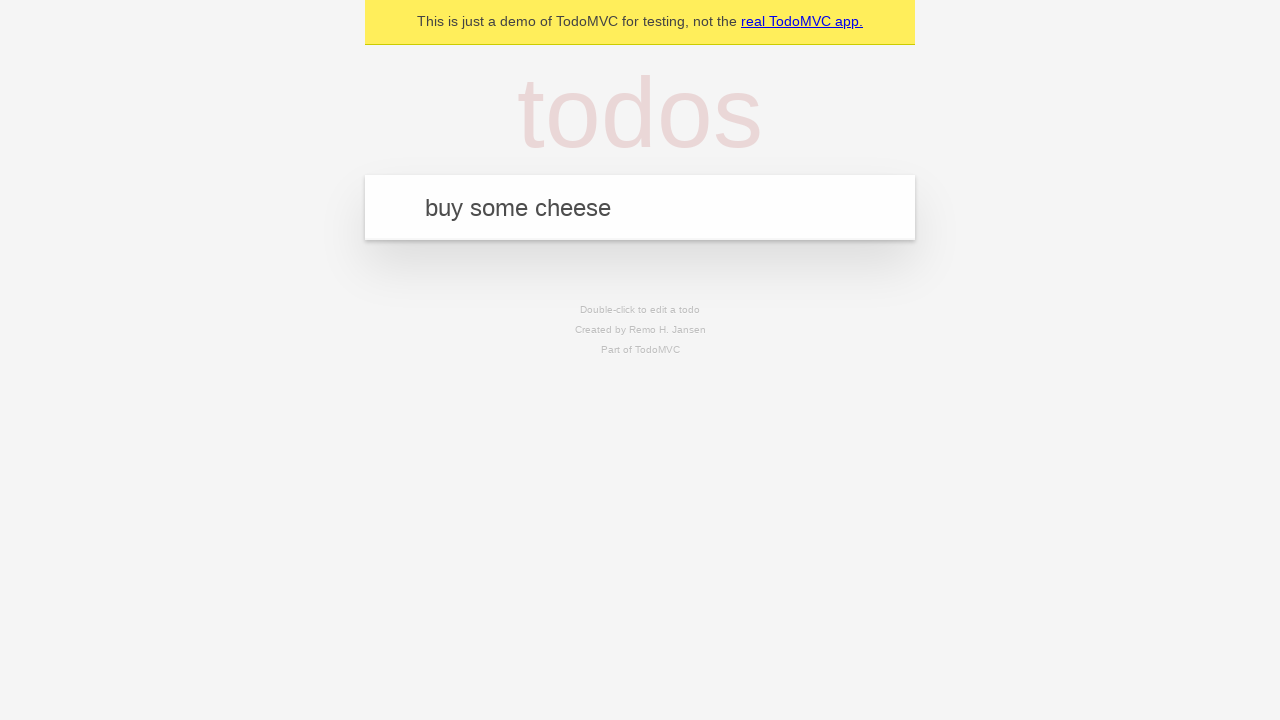

Pressed Enter to create first todo on internal:attr=[placeholder="What needs to be done?"i]
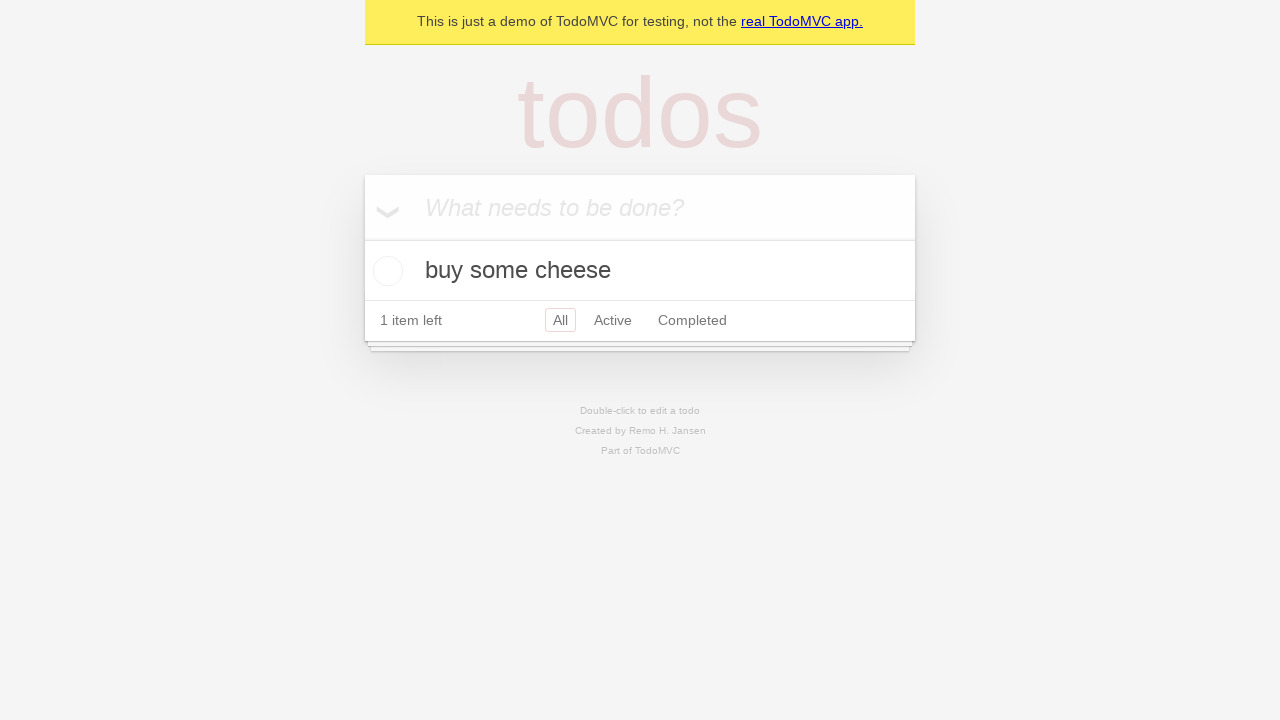

Filled todo input with 'feed the cat' on internal:attr=[placeholder="What needs to be done?"i]
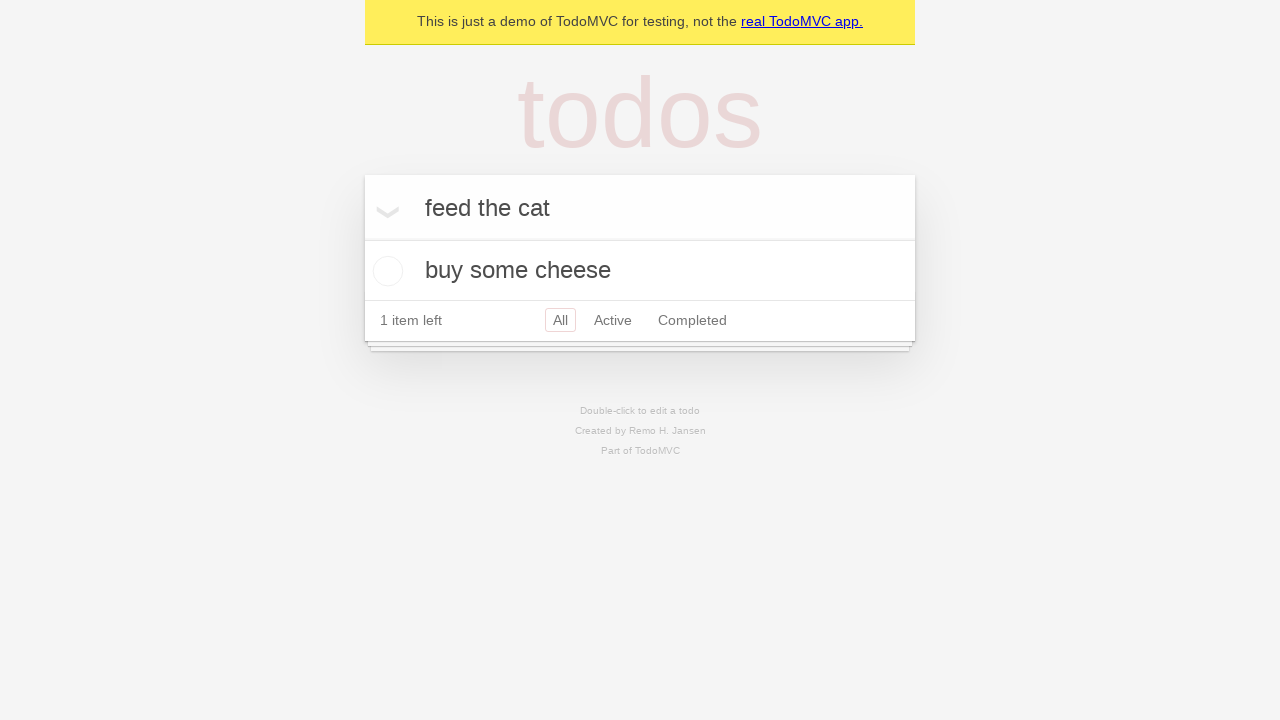

Pressed Enter to create second todo on internal:attr=[placeholder="What needs to be done?"i]
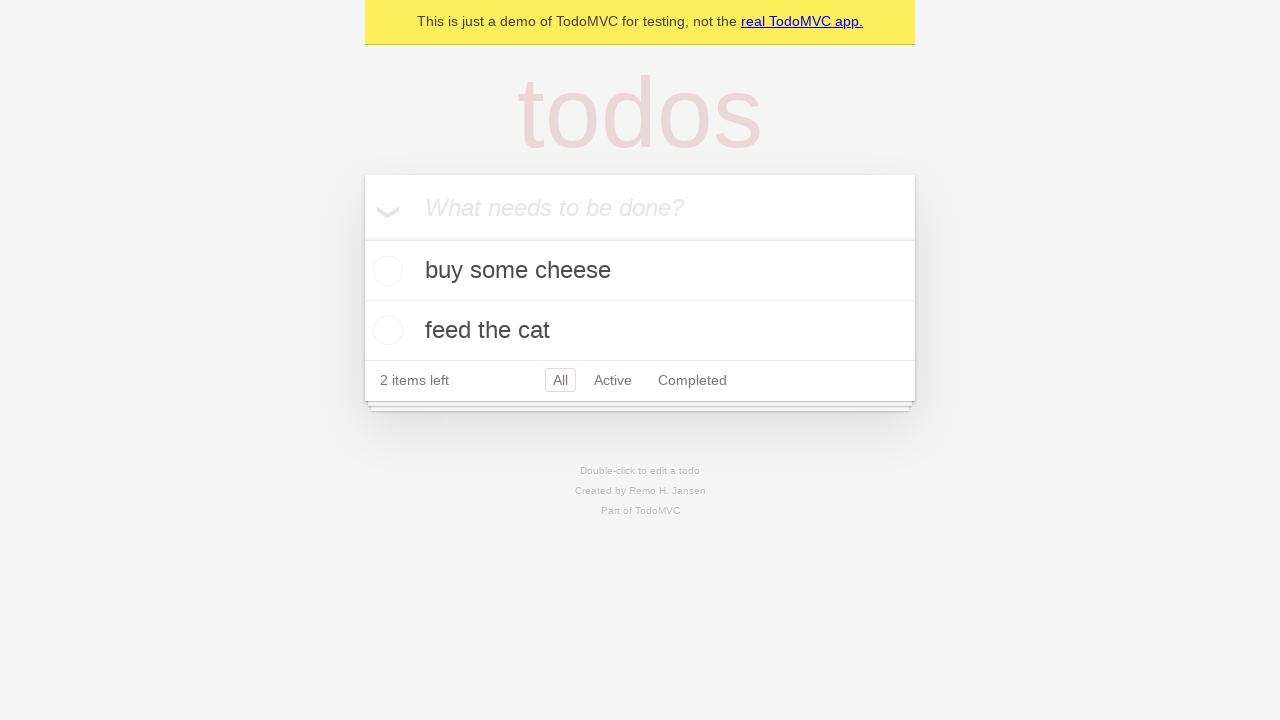

Filled todo input with 'book a doctors appointment' on internal:attr=[placeholder="What needs to be done?"i]
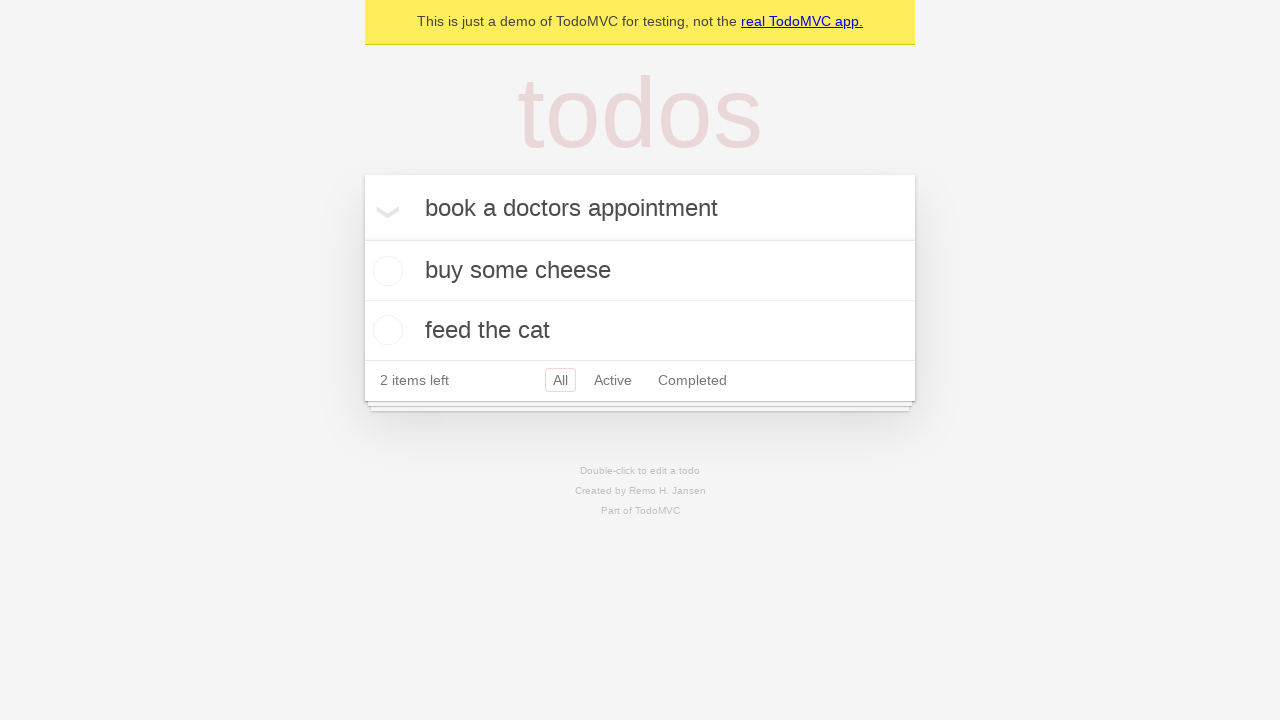

Pressed Enter to create third todo on internal:attr=[placeholder="What needs to be done?"i]
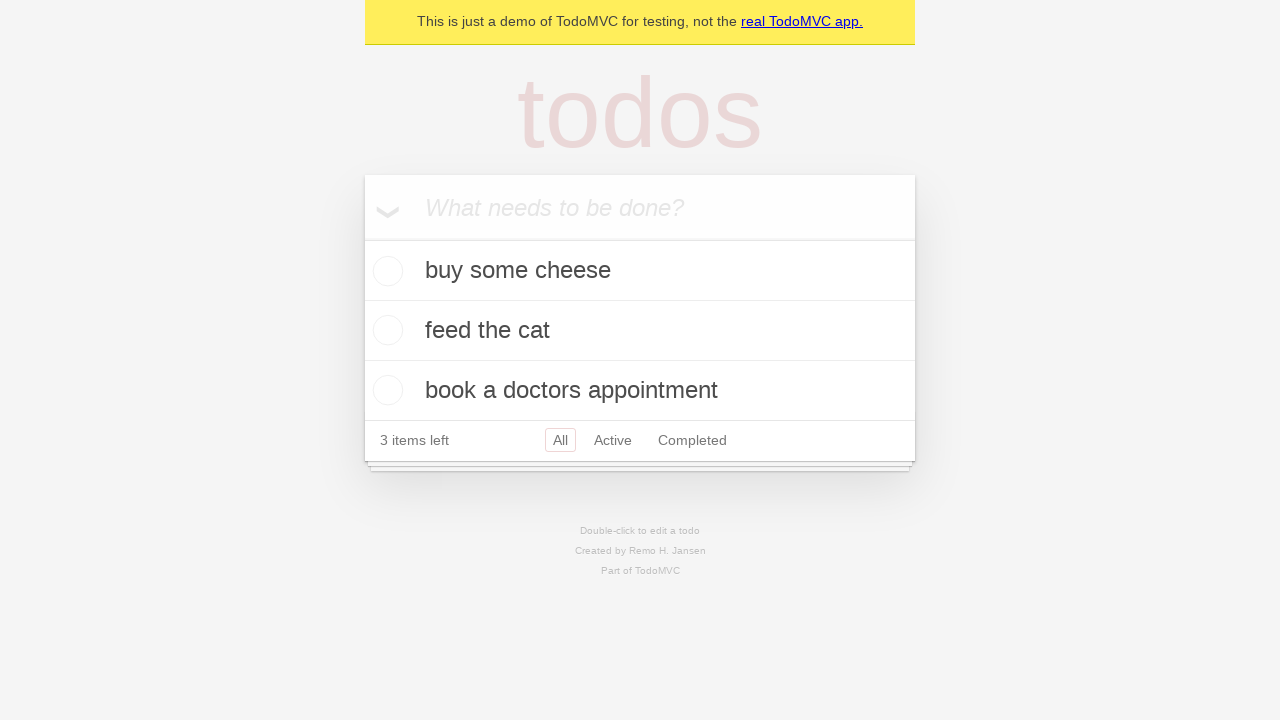

Double-clicked second todo item to enter edit mode at (640, 331) on internal:testid=[data-testid="todo-item"s] >> nth=1
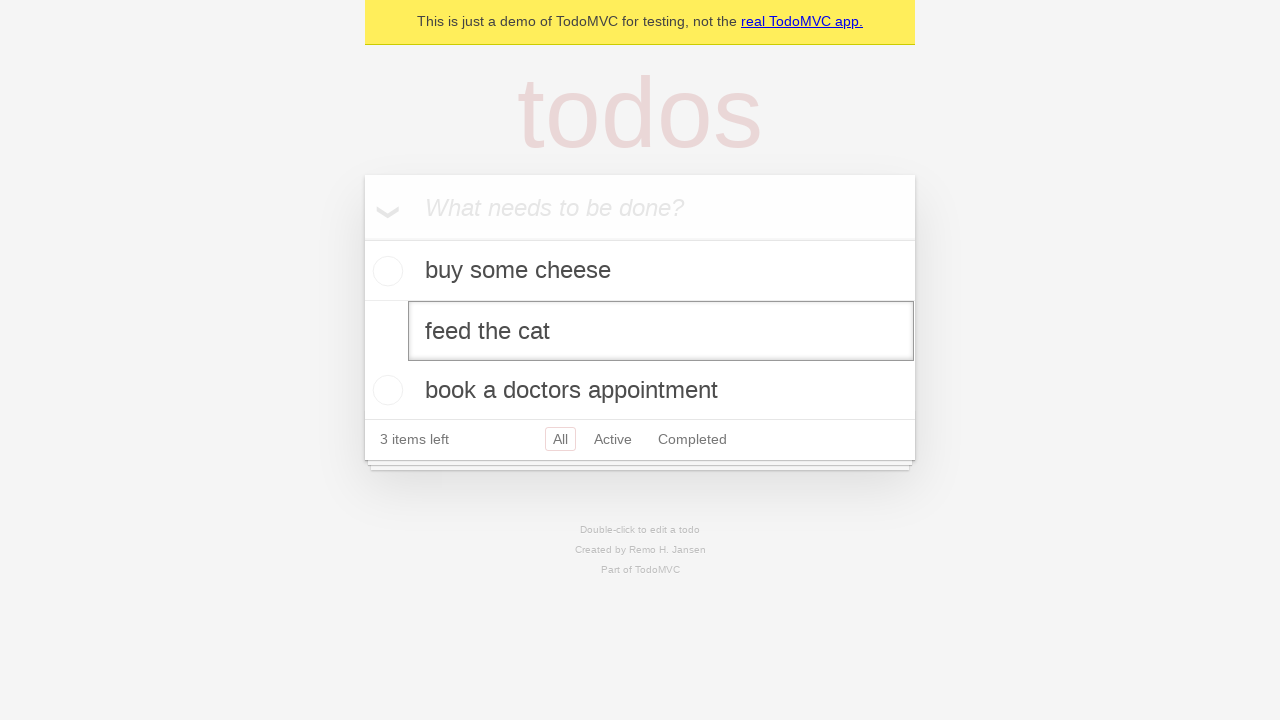

Cleared the edit textbox to empty string on internal:testid=[data-testid="todo-item"s] >> nth=1 >> internal:role=textbox[nam
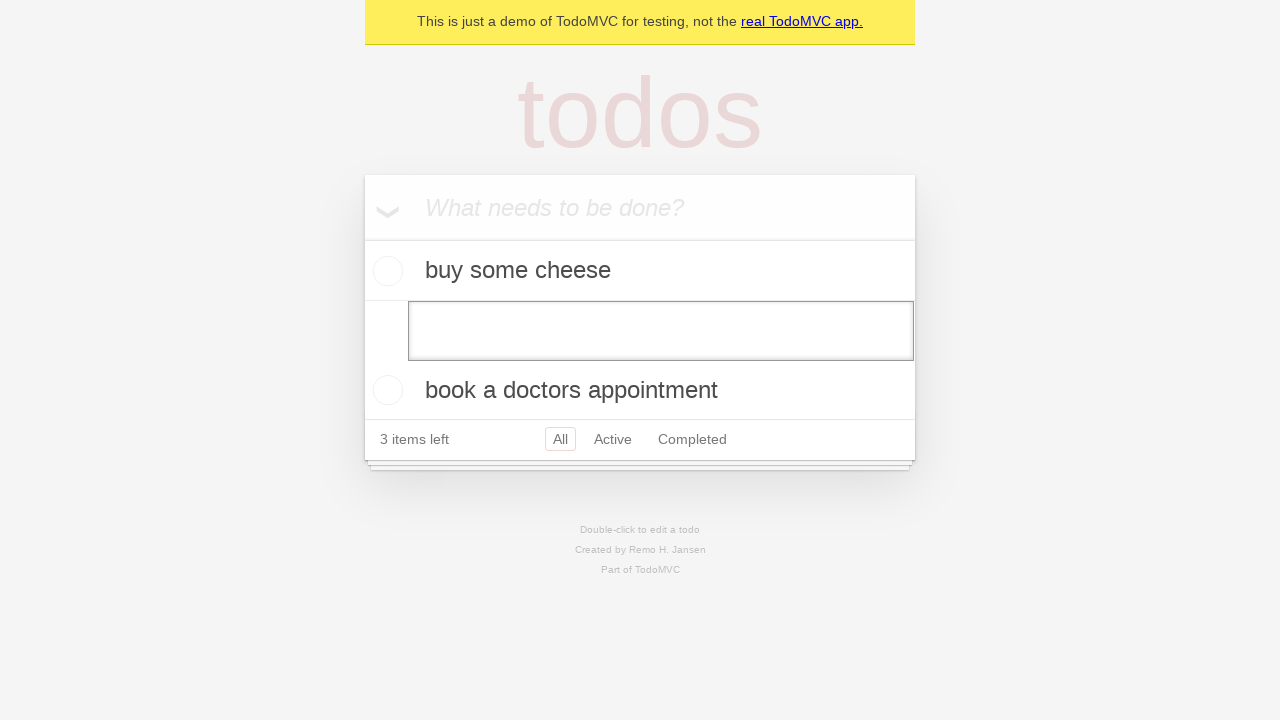

Pressed Enter to confirm empty edit, removing the todo item on internal:testid=[data-testid="todo-item"s] >> nth=1 >> internal:role=textbox[nam
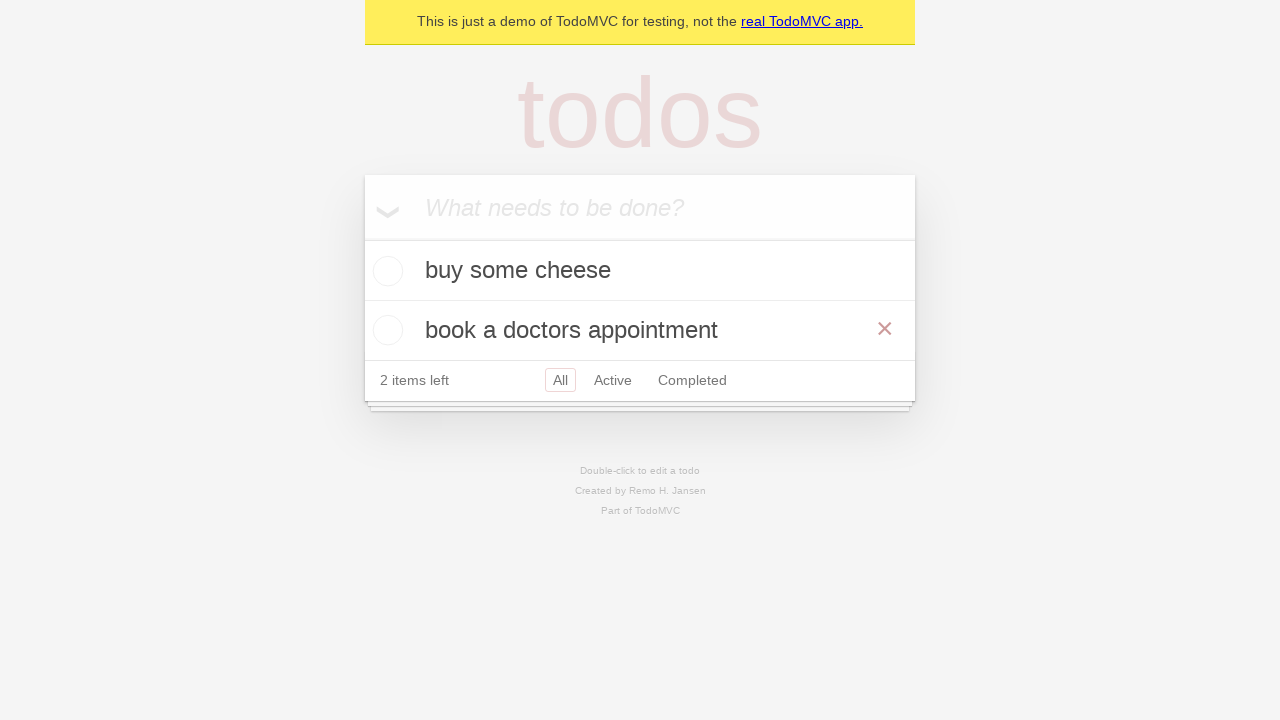

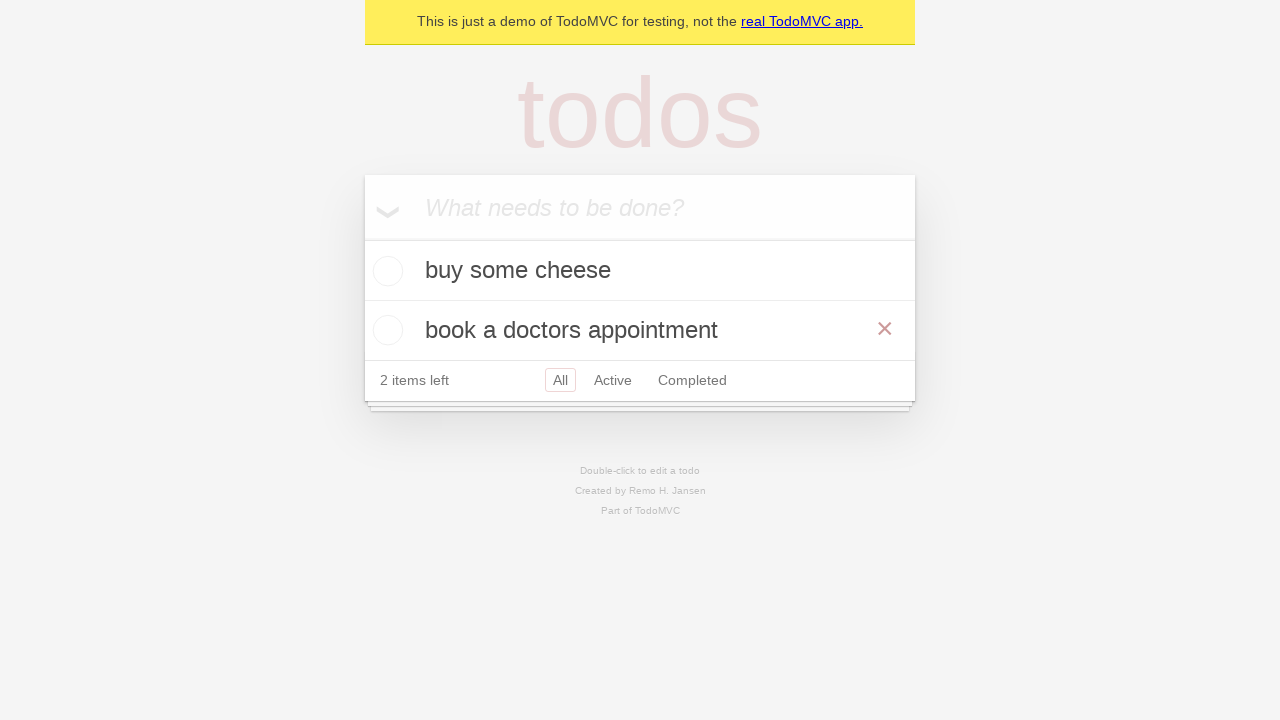